Tests the Texas schools website by applying grade level filters (Prekindergarten, Kindergarten, Early Education) and verifying that the filtered school data table loads correctly.

Starting URL: https://txschools.gov/?view=schools&lng=en

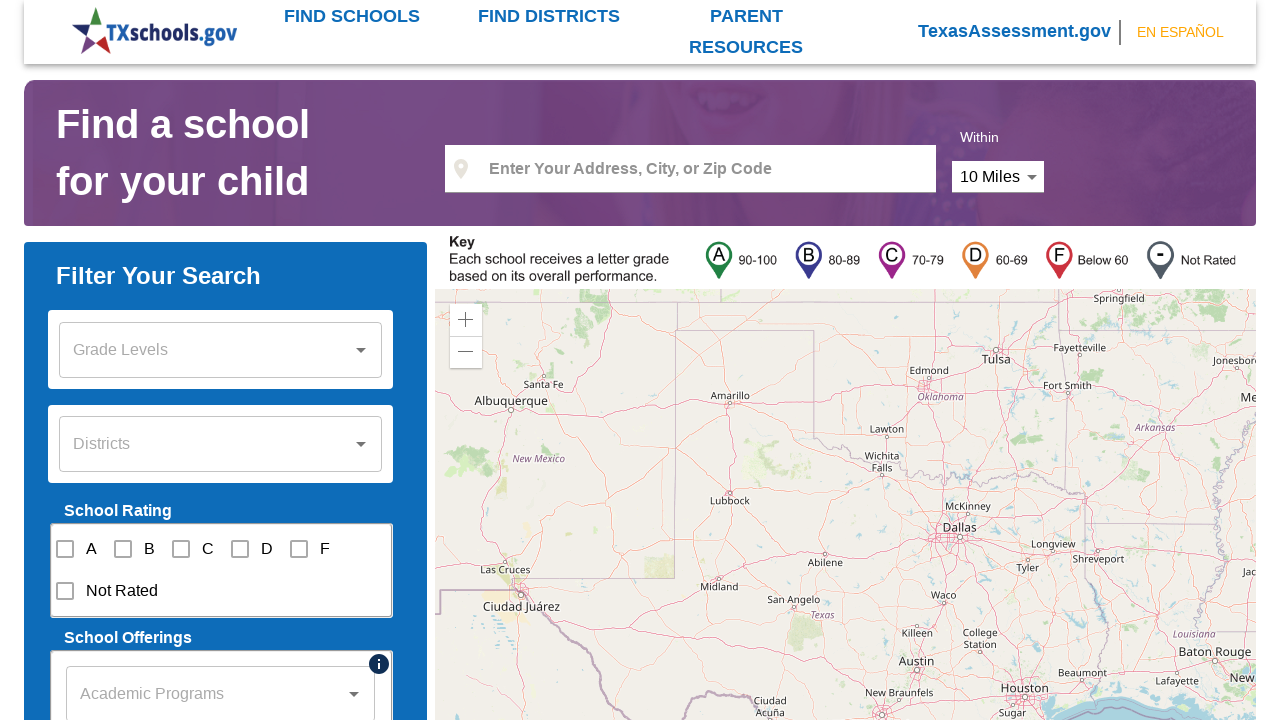

Grade level filter dropdown became visible
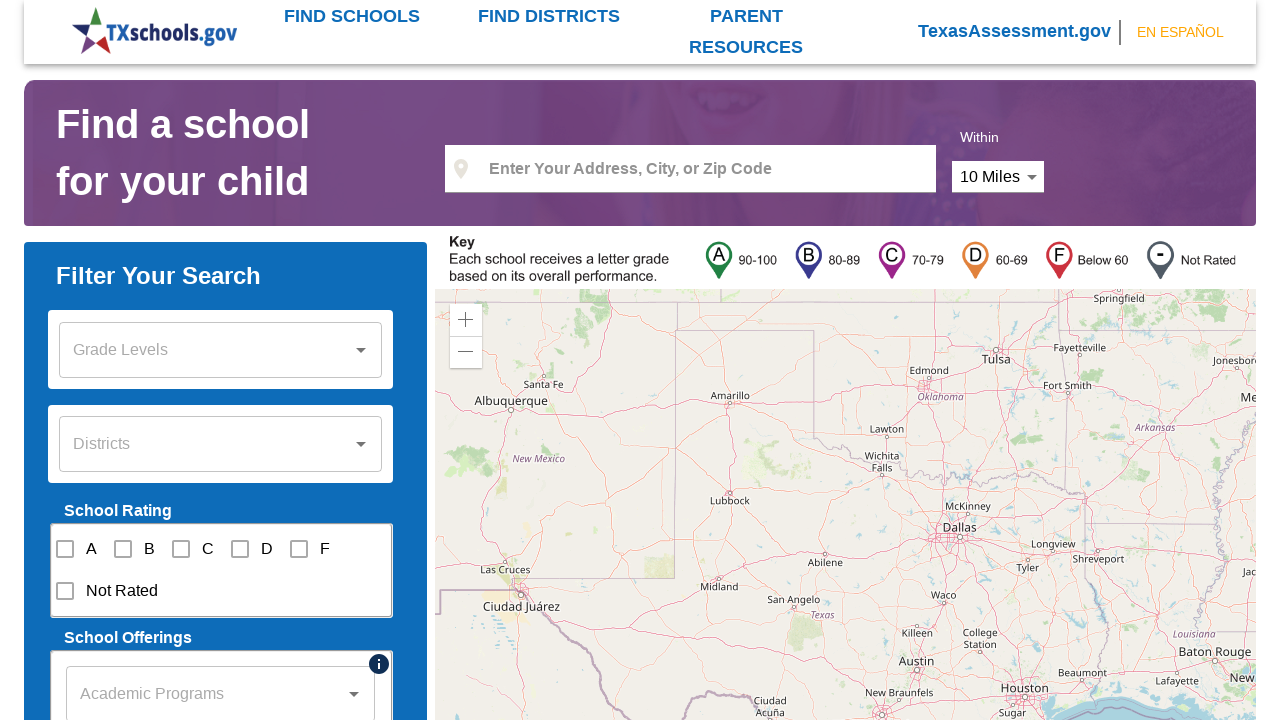

Clicked grade level filter dropdown at (205, 350) on xpath=//*[@placeholder="Select a grade level"]
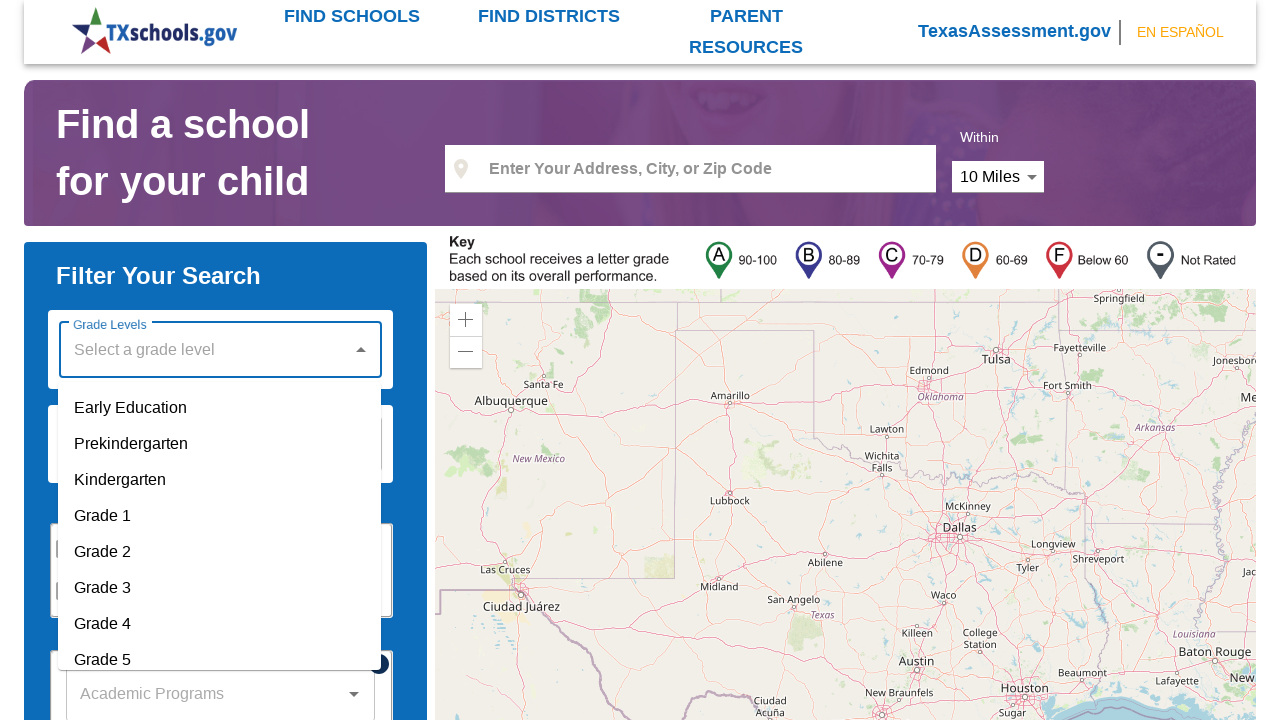

Filled filter field with 'Prekindergarten' on xpath=//*[@placeholder="Select a grade level"]
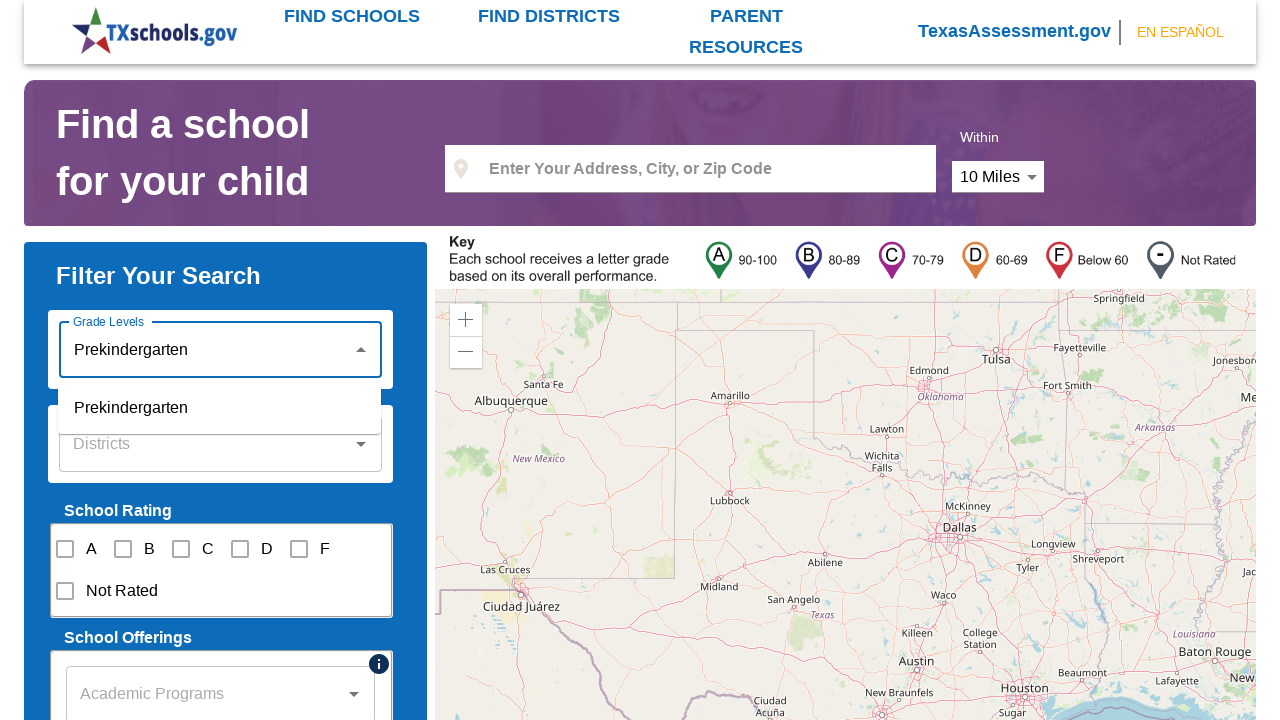

Pressed ArrowDown to navigate dropdown options
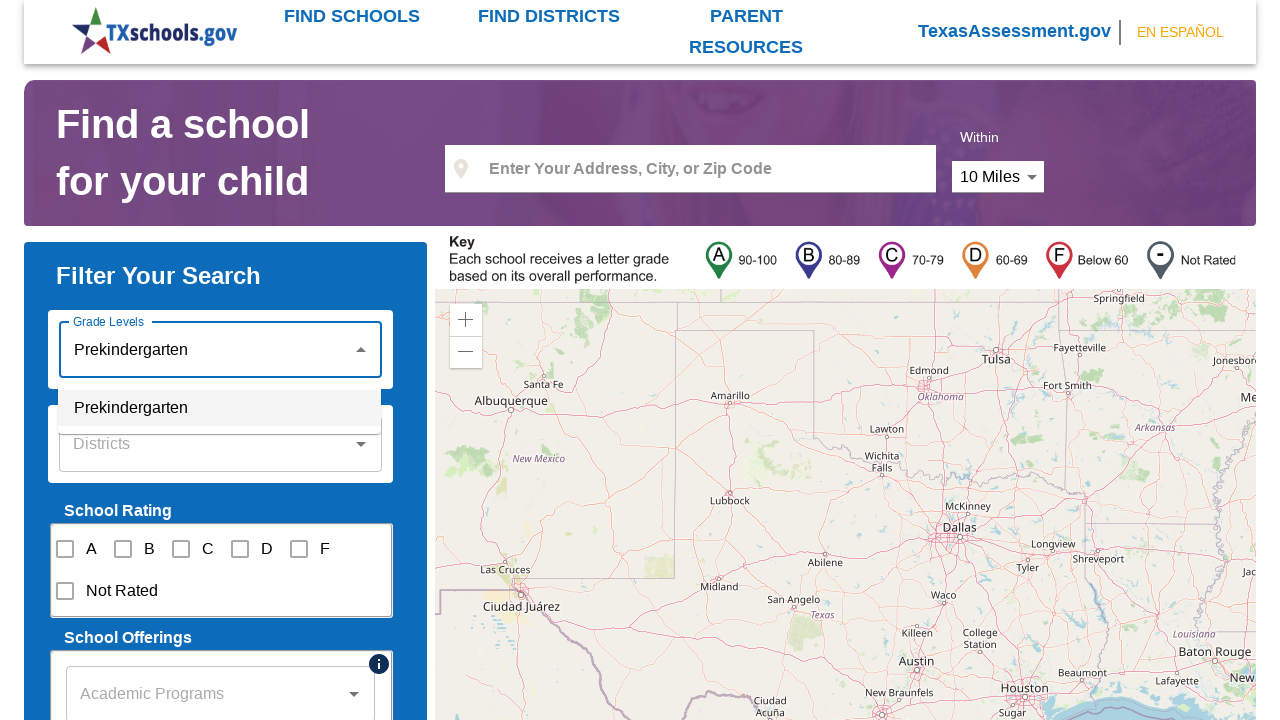

Applied Prekindergarten filter
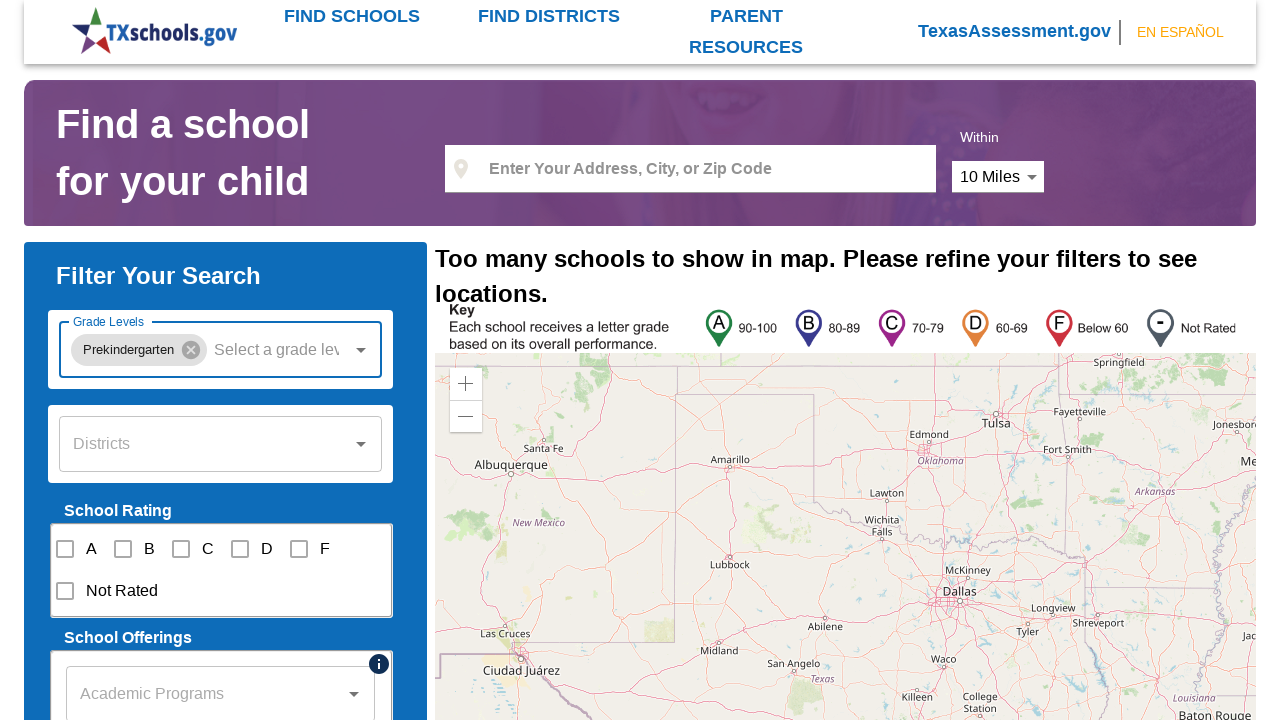

Waited 1 second for filter to apply
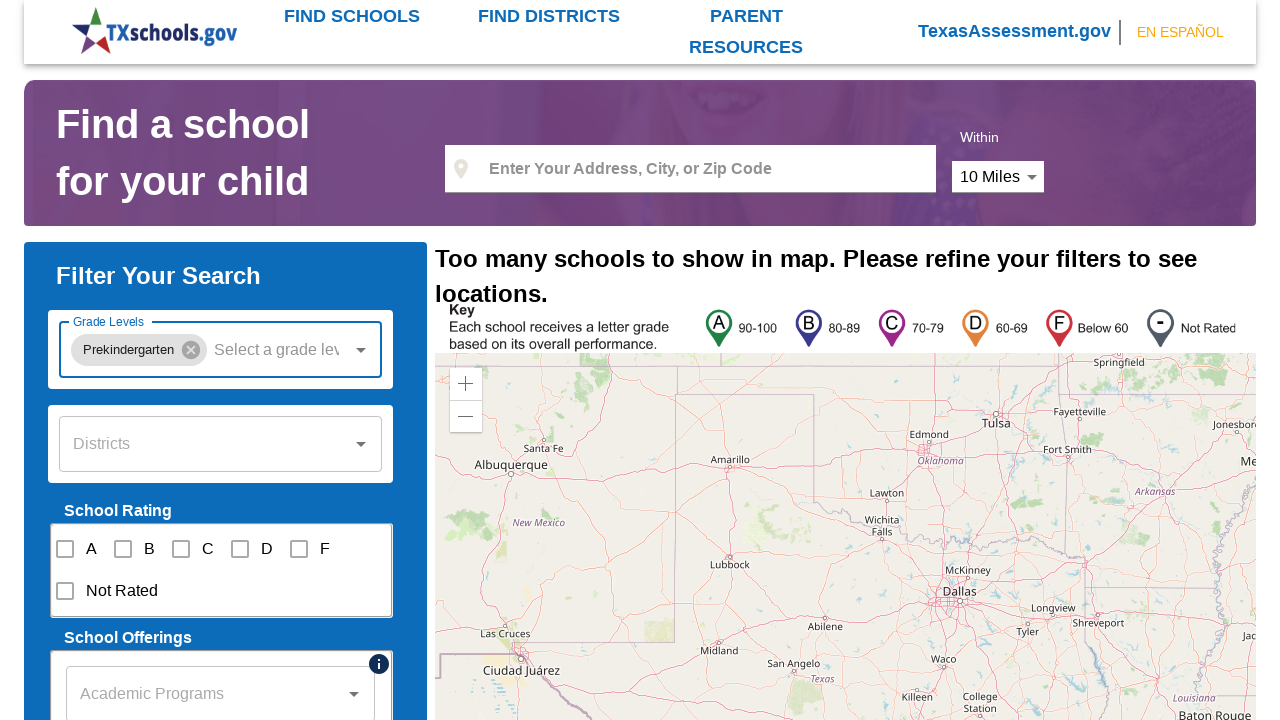

Clicked grade level filter dropdown for second filter at (276, 350) on xpath=//*[@placeholder="Select a grade level"]
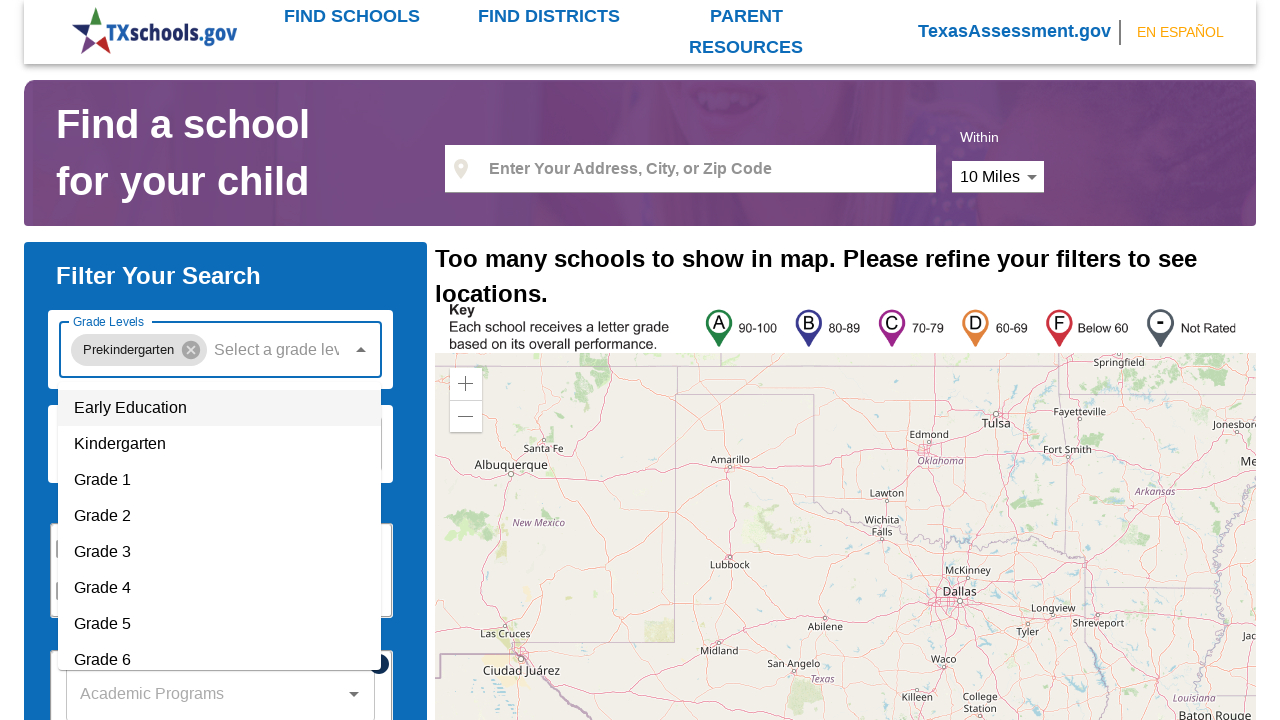

Filled filter field with 'Kindergarten' on xpath=//*[@placeholder="Select a grade level"]
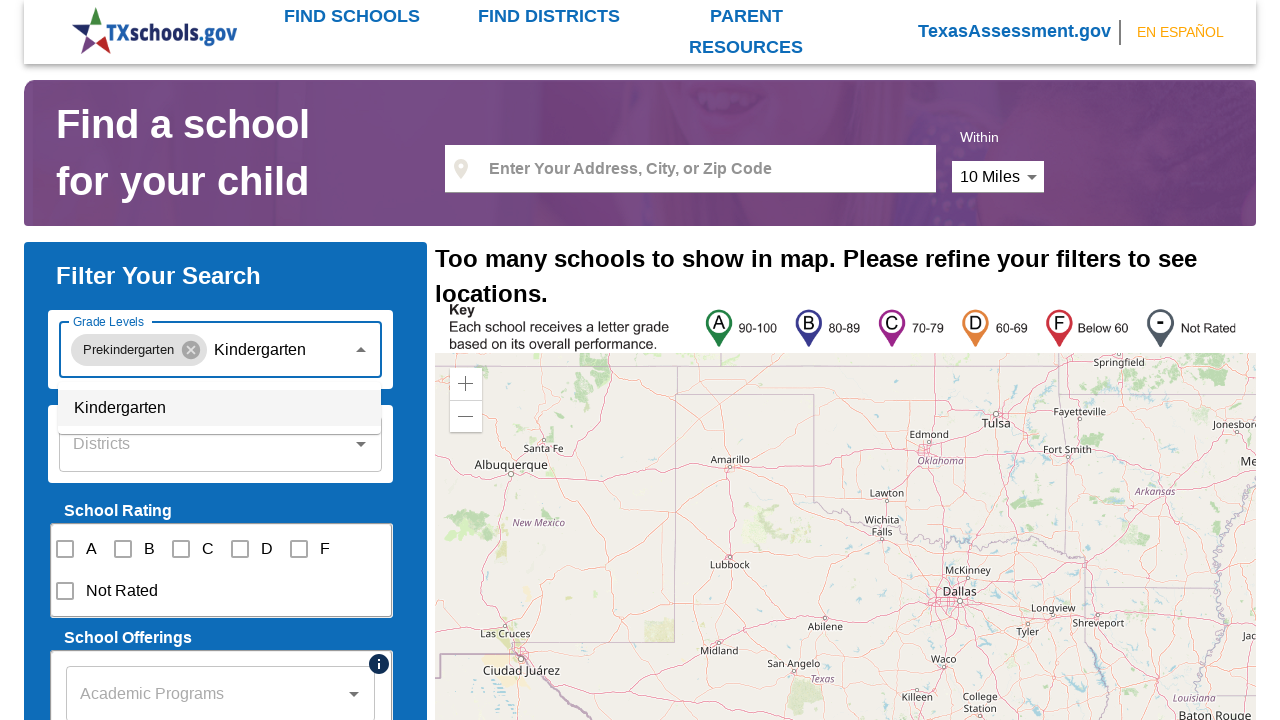

Pressed ArrowDown to navigate dropdown options
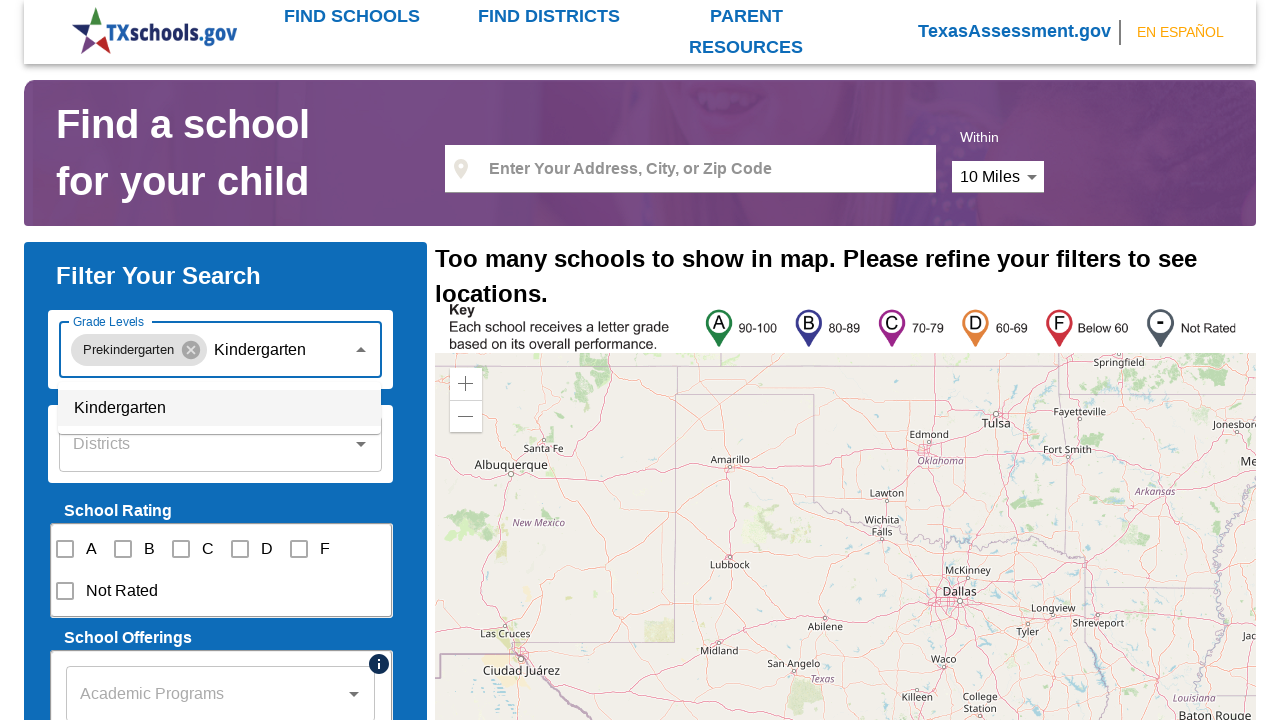

Applied Kindergarten filter
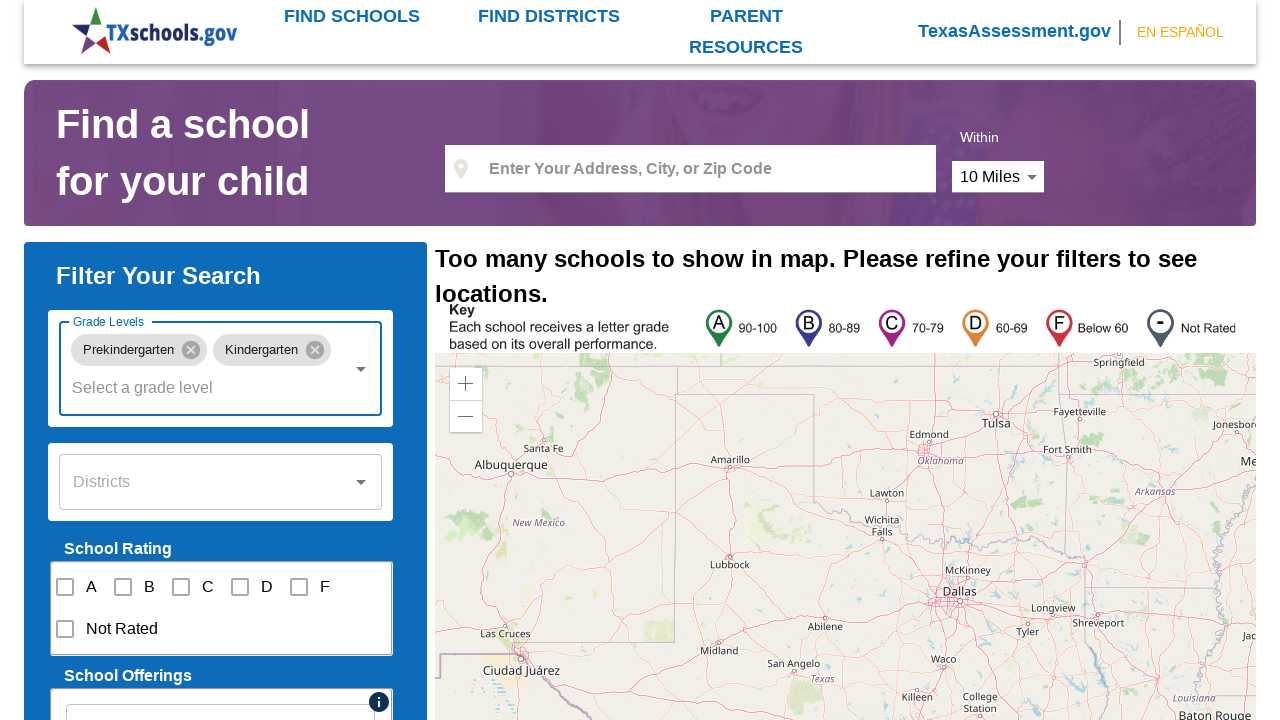

Waited 1 second for filter to apply
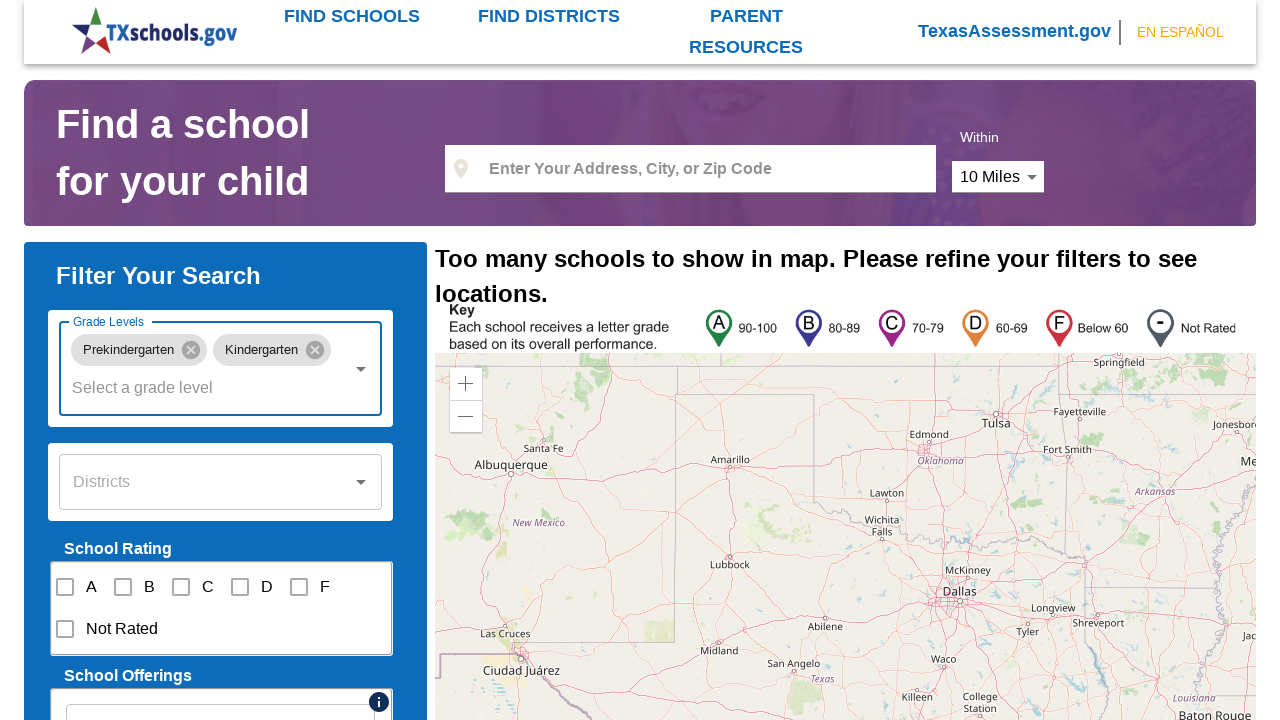

Clicked grade level filter dropdown for third filter at (205, 388) on xpath=//*[@placeholder="Select a grade level"]
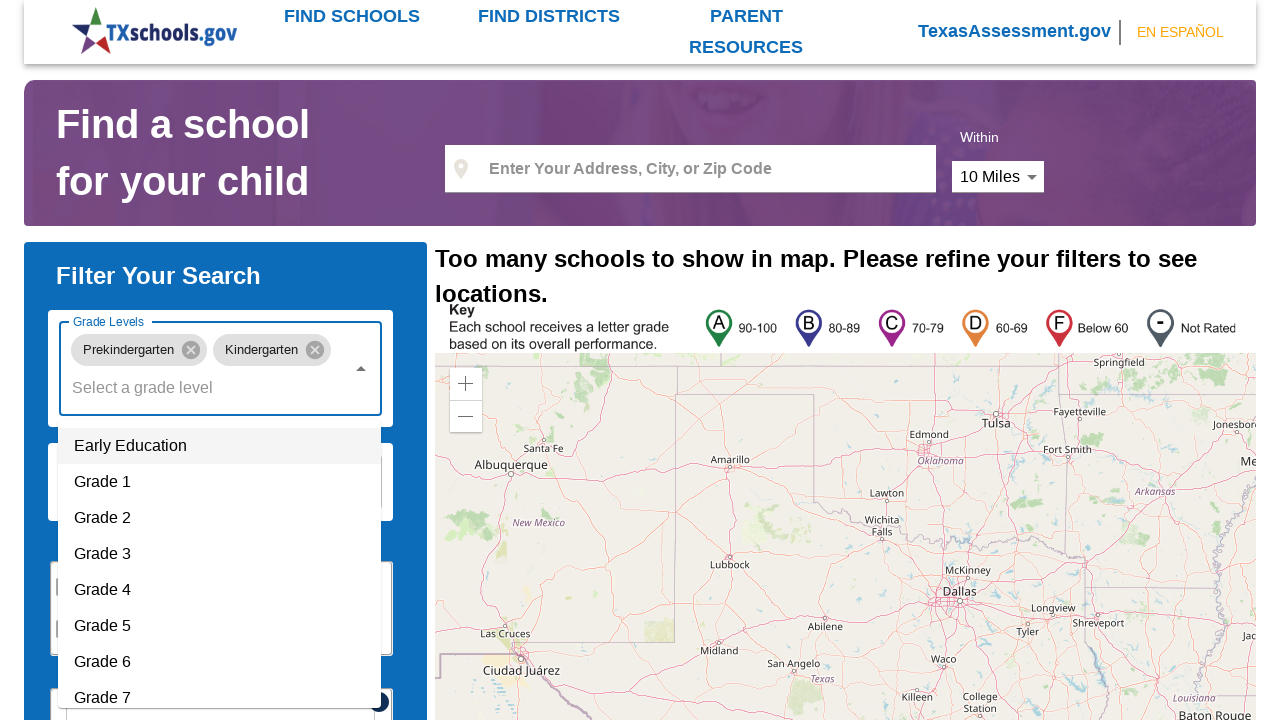

Filled filter field with 'Early Education' on xpath=//*[@placeholder="Select a grade level"]
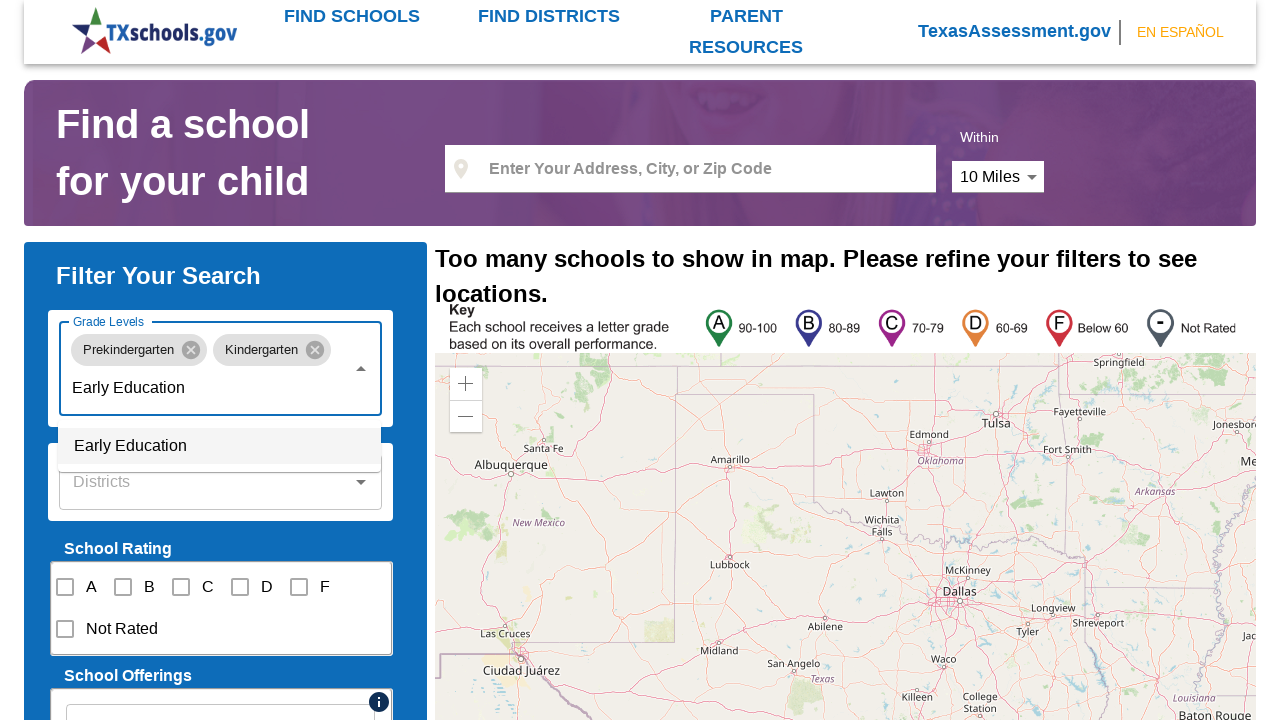

Pressed ArrowDown to navigate dropdown options
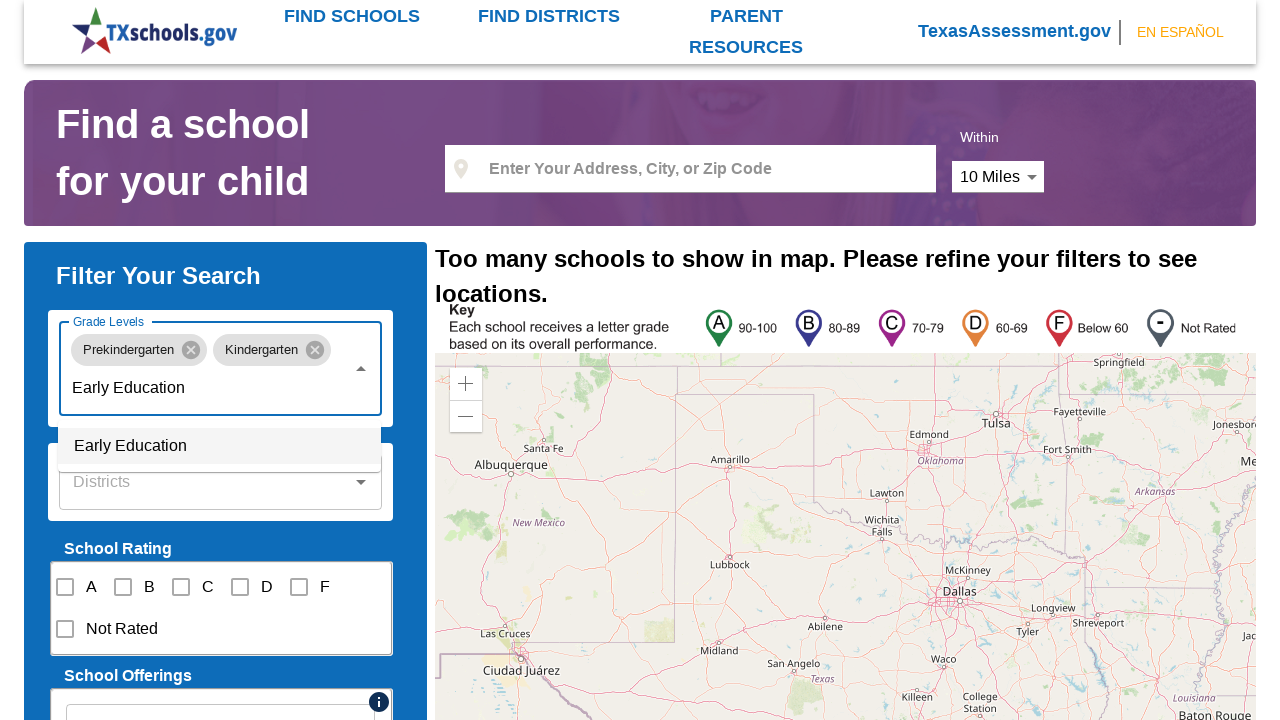

Applied Early Education filter
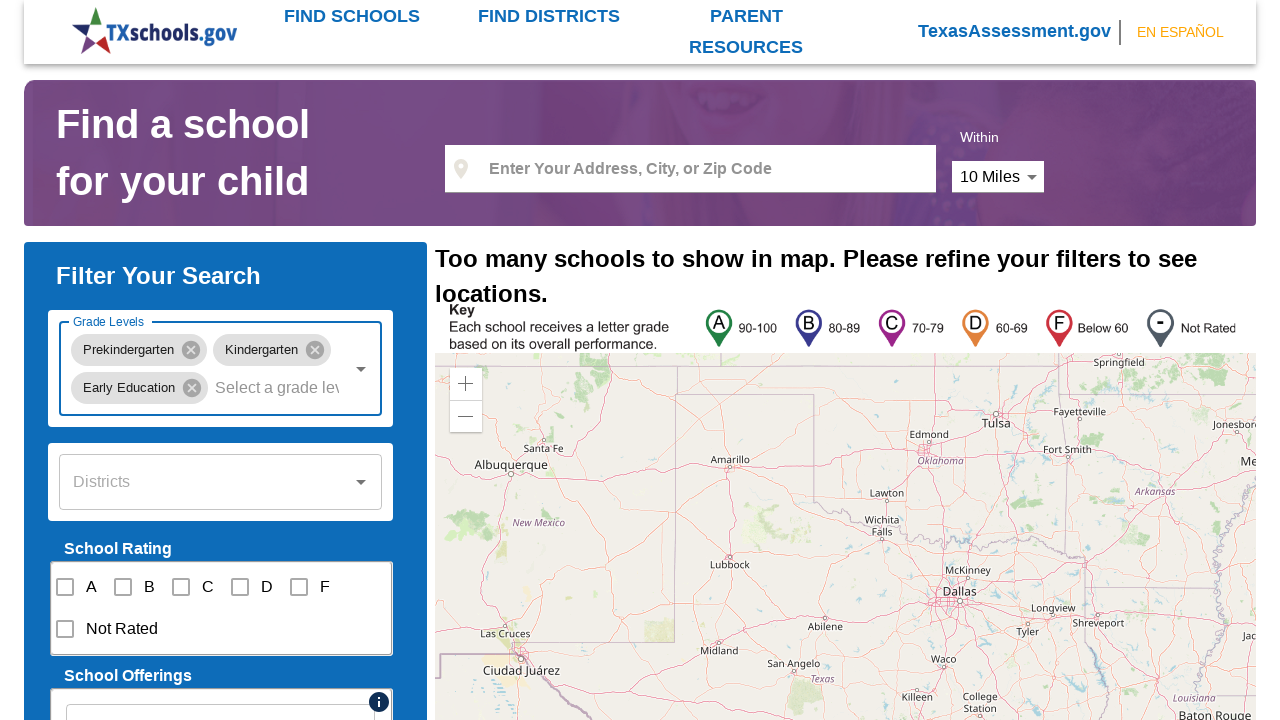

Waited 1 second for filter to apply
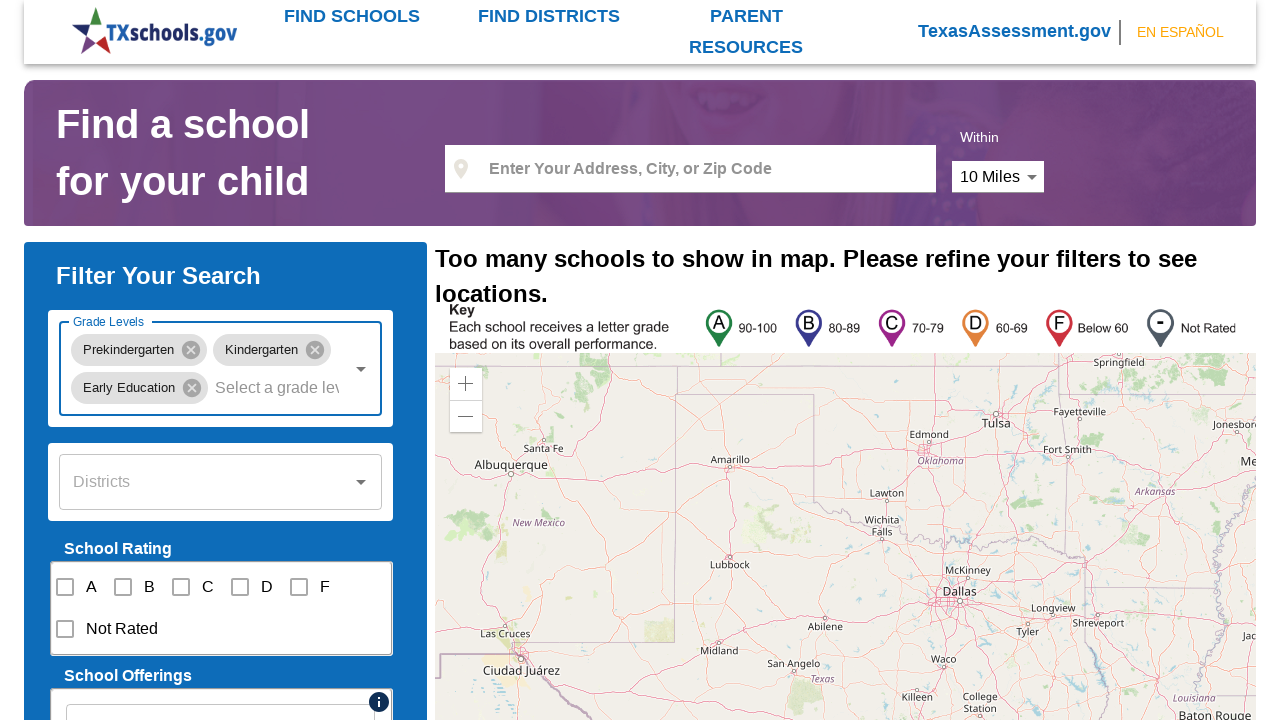

School data table rows loaded
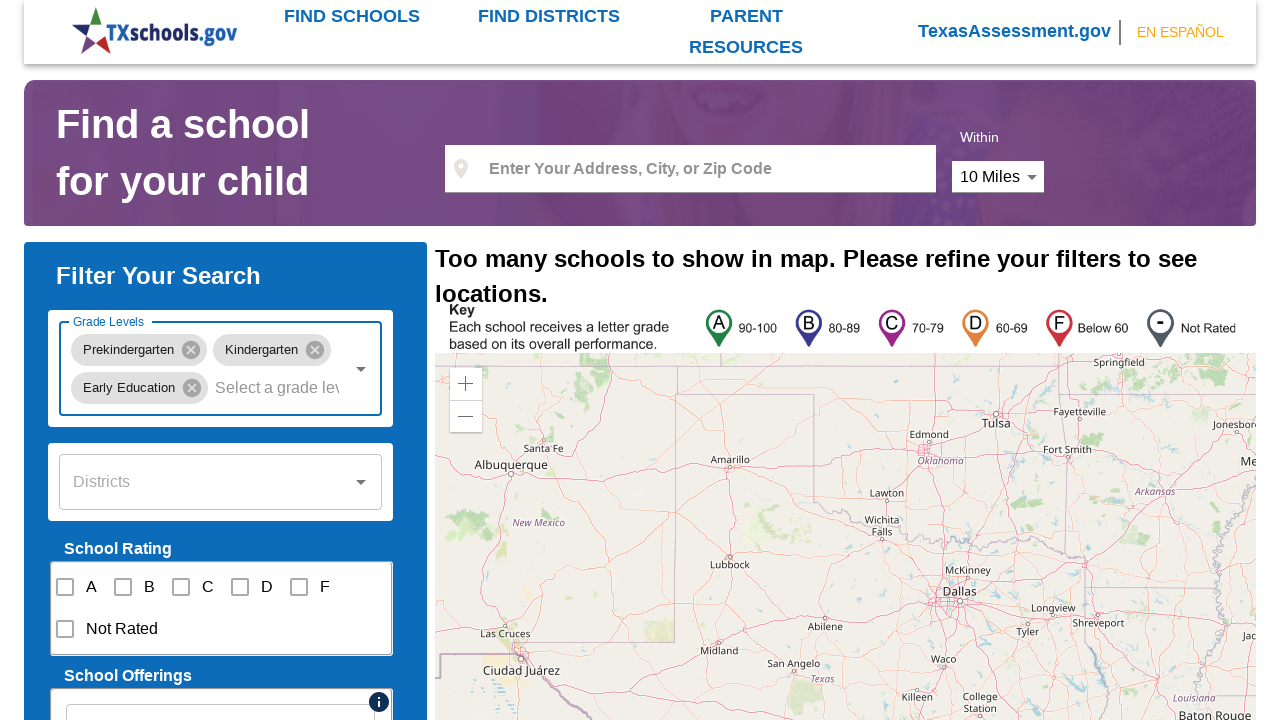

First table row became visible, confirming filtered school data
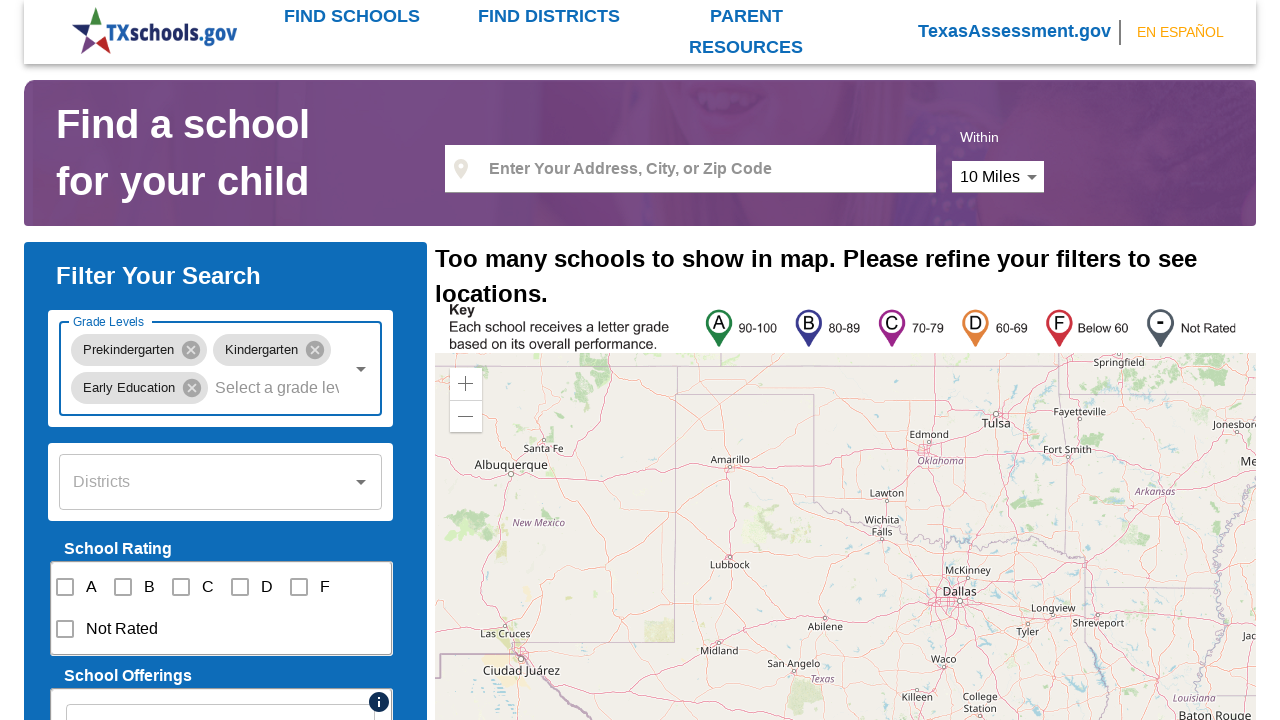

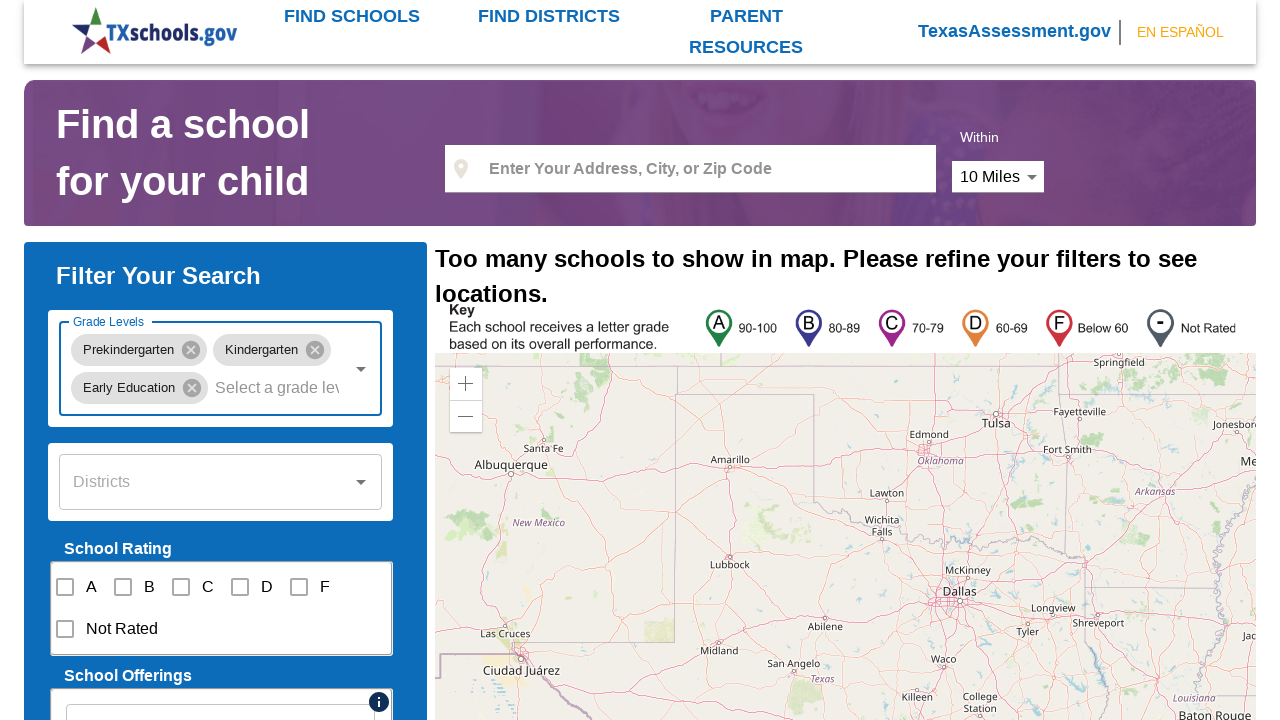